Creates two todo items, then marks each as complete by checking their checkboxes.

Starting URL: https://demo.playwright.dev/todomvc

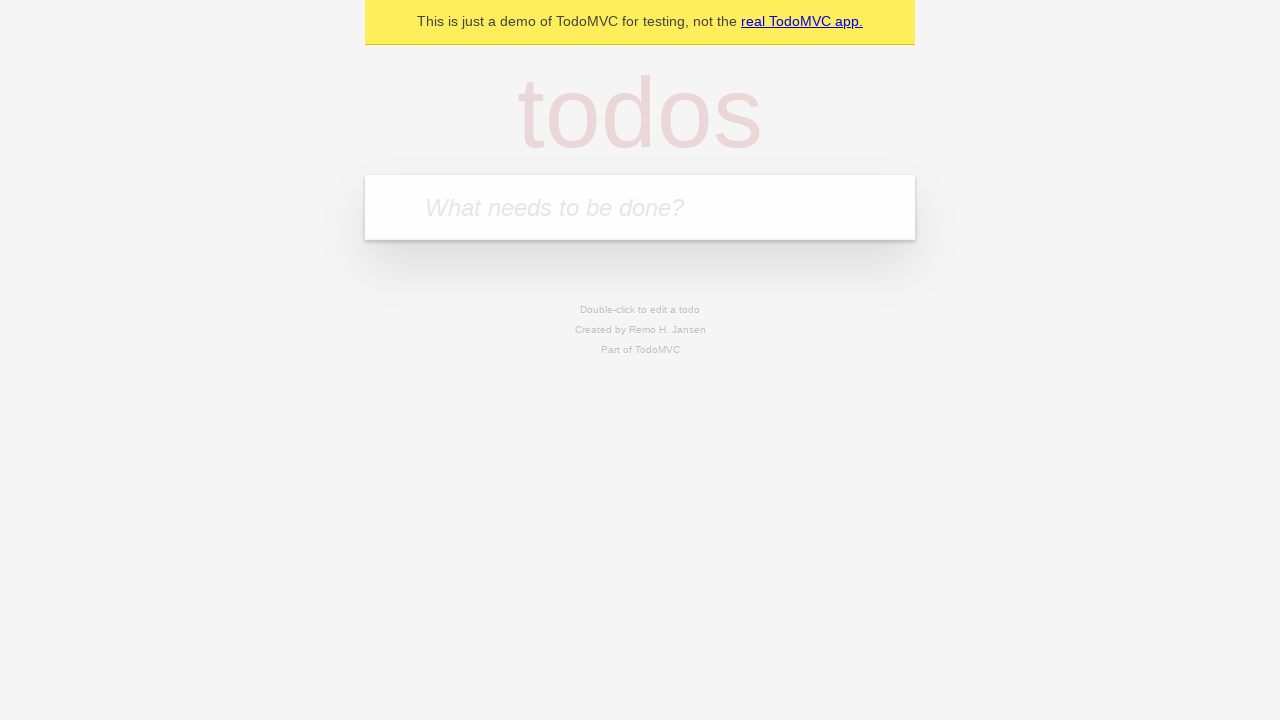

Located the todo input field
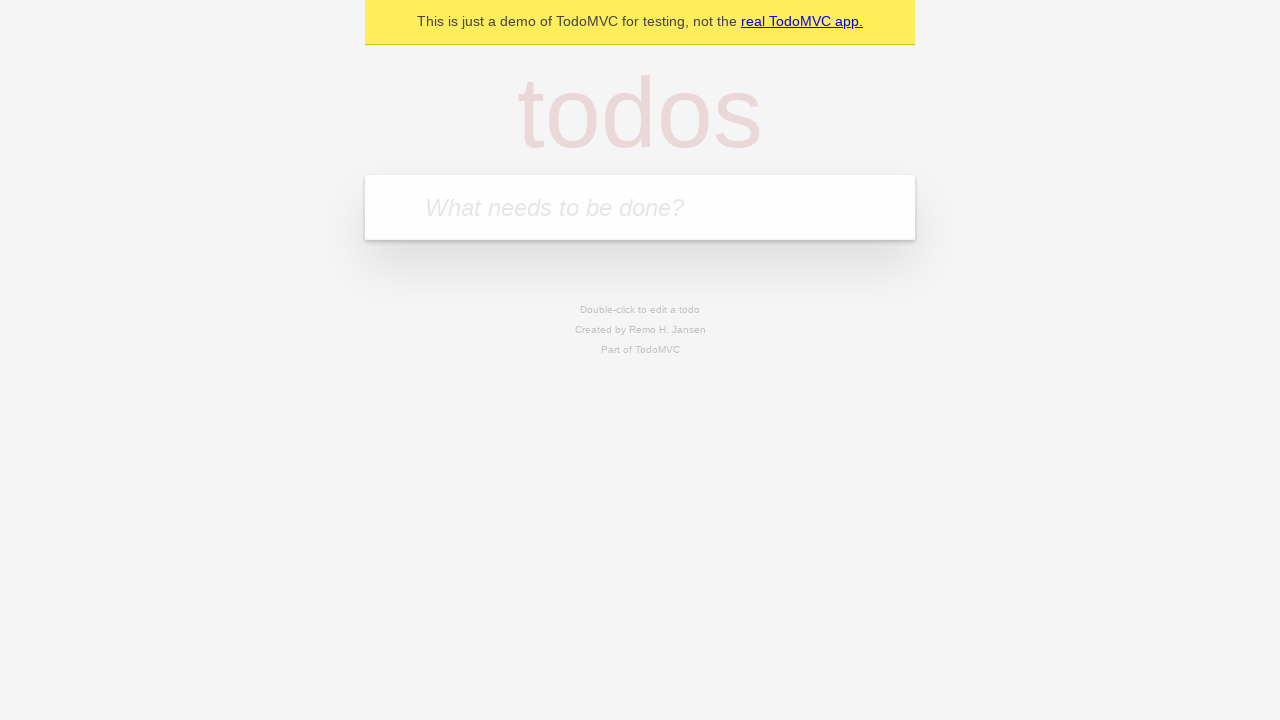

Filled todo input with 'buy some cheese' on internal:attr=[placeholder="What needs to be done?"i]
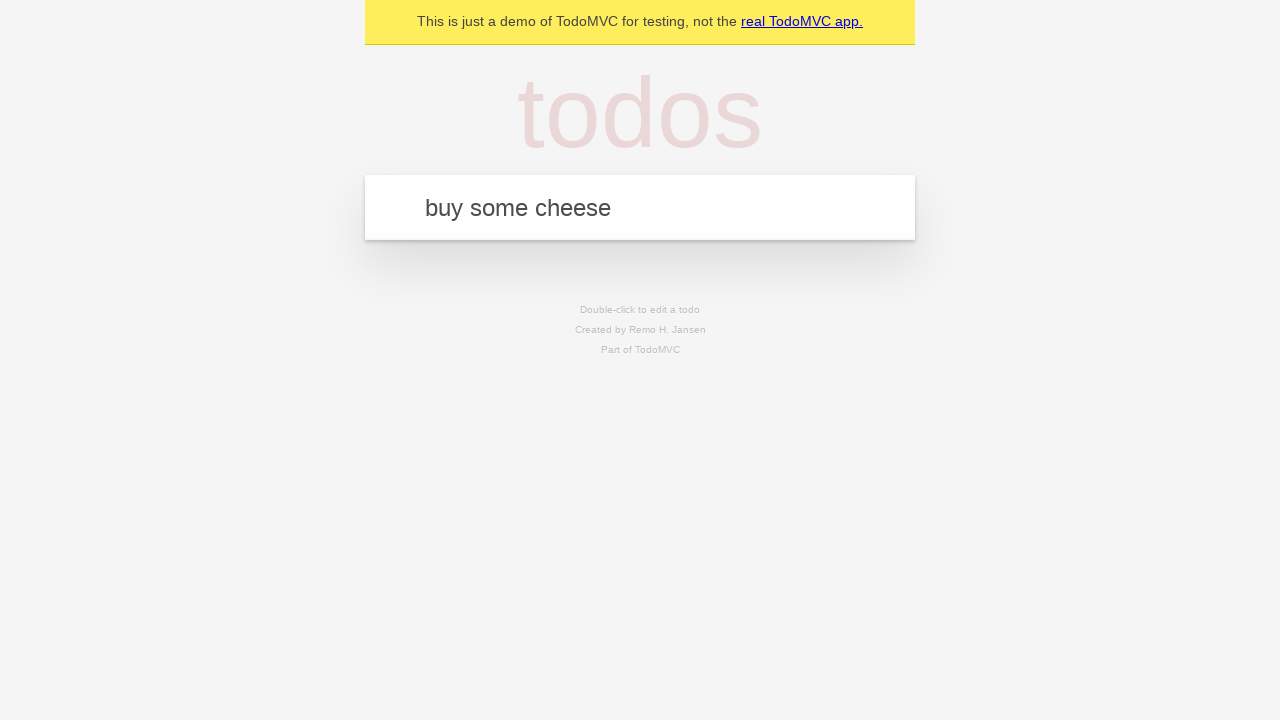

Pressed Enter to create todo 'buy some cheese' on internal:attr=[placeholder="What needs to be done?"i]
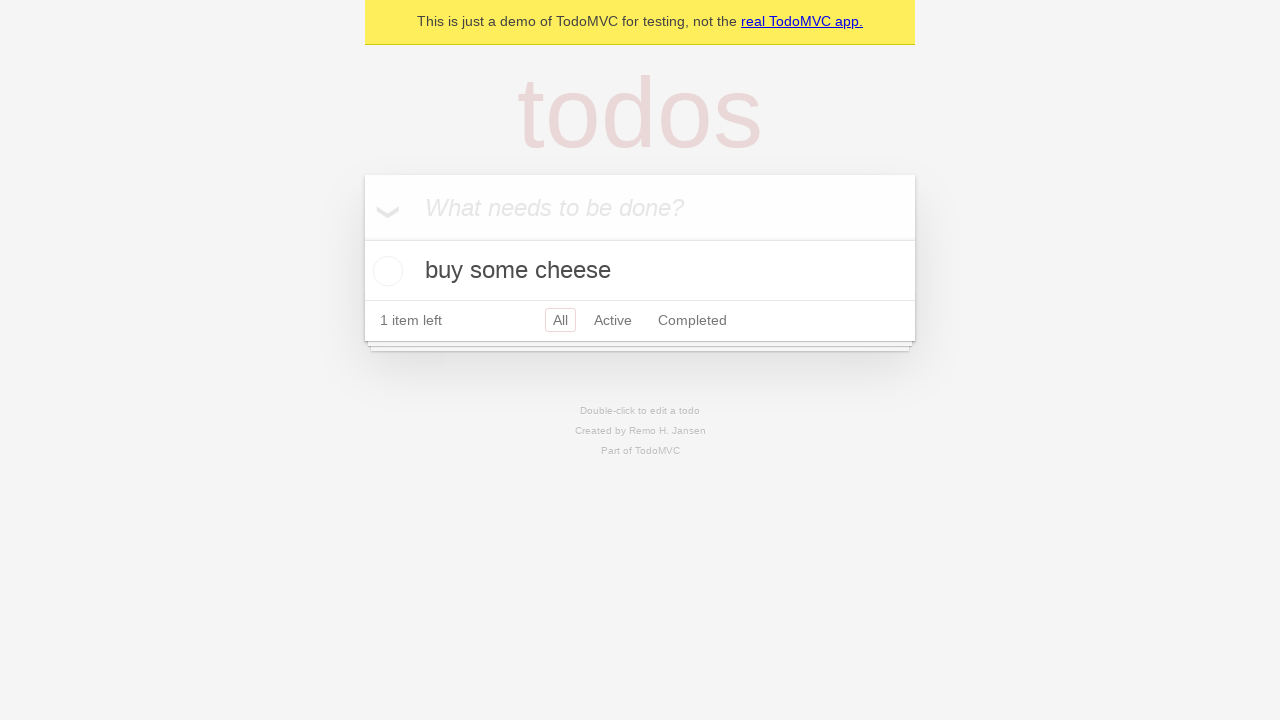

Filled todo input with 'feed the cat' on internal:attr=[placeholder="What needs to be done?"i]
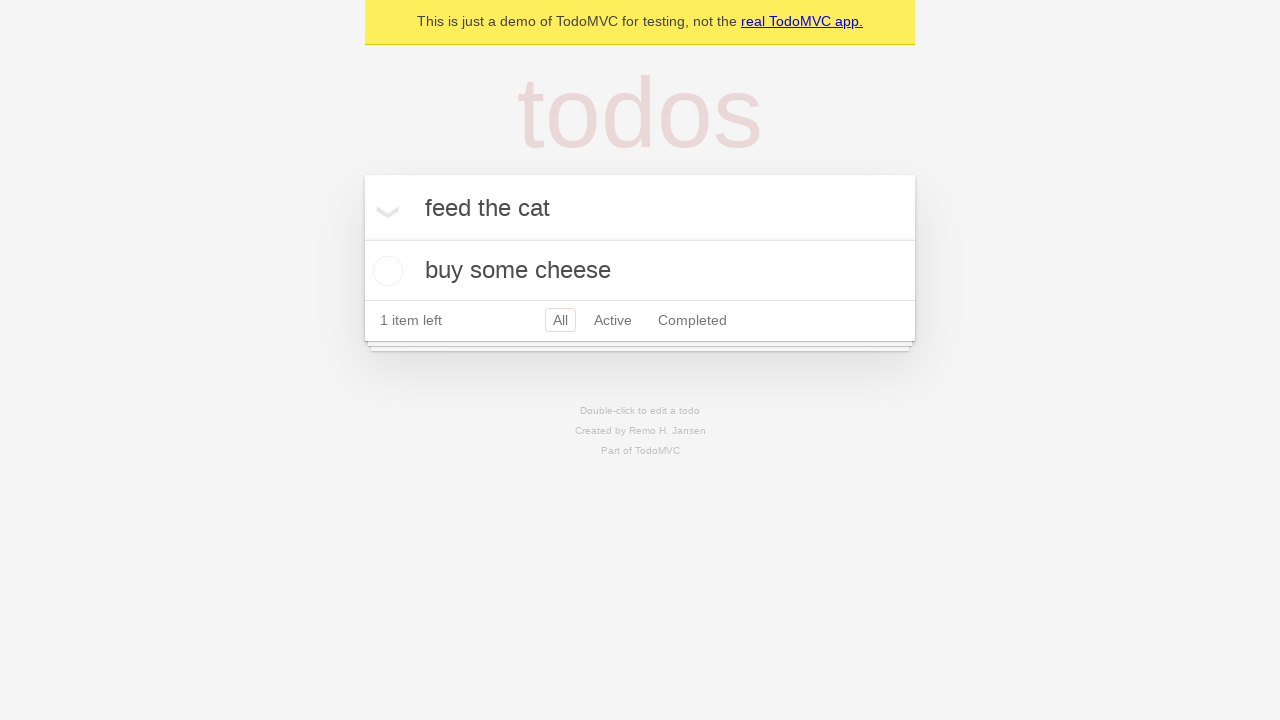

Pressed Enter to create todo 'feed the cat' on internal:attr=[placeholder="What needs to be done?"i]
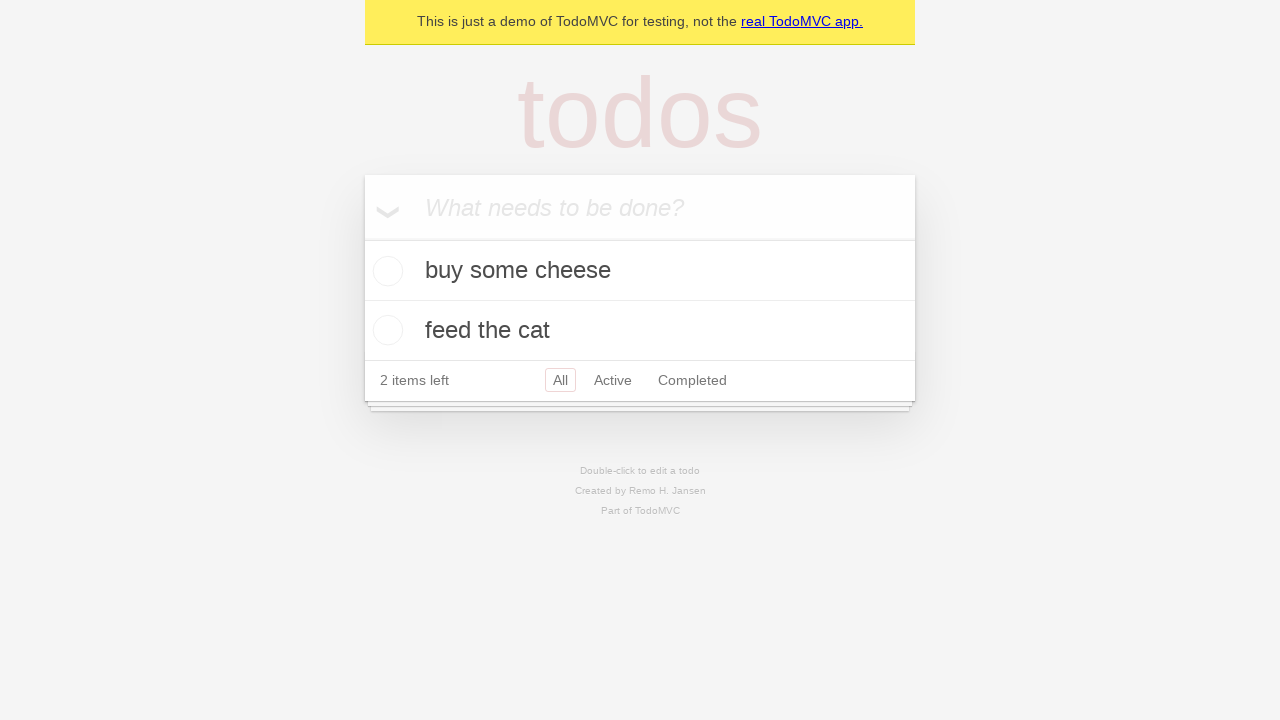

Located the first todo item
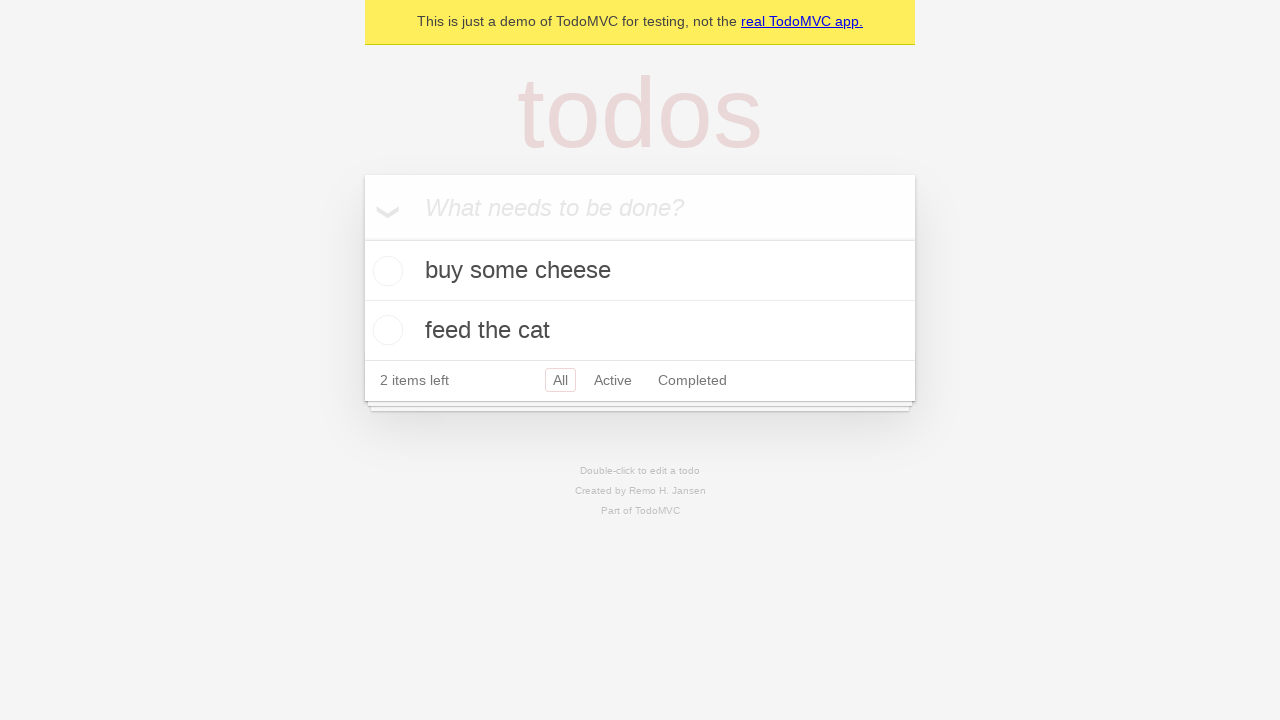

Checked the first todo item at (385, 271) on internal:testid=[data-testid="todo-item"s] >> nth=0 >> internal:role=checkbox
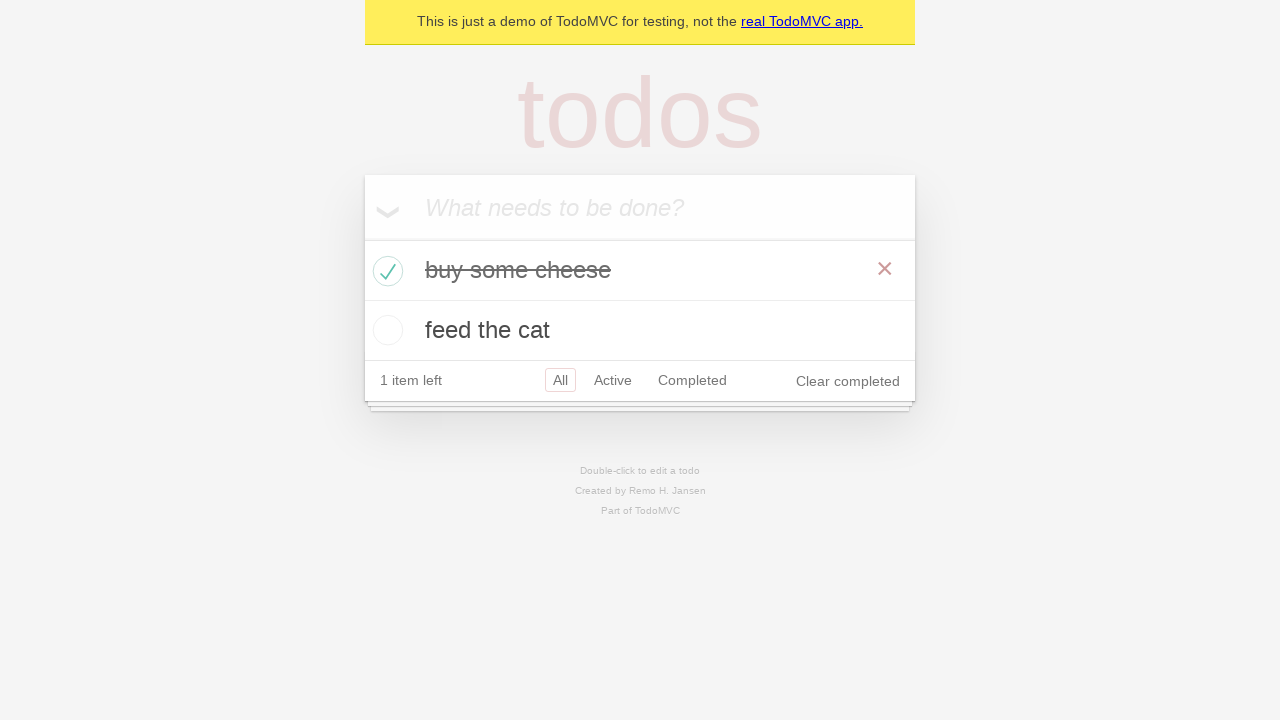

Located the second todo item
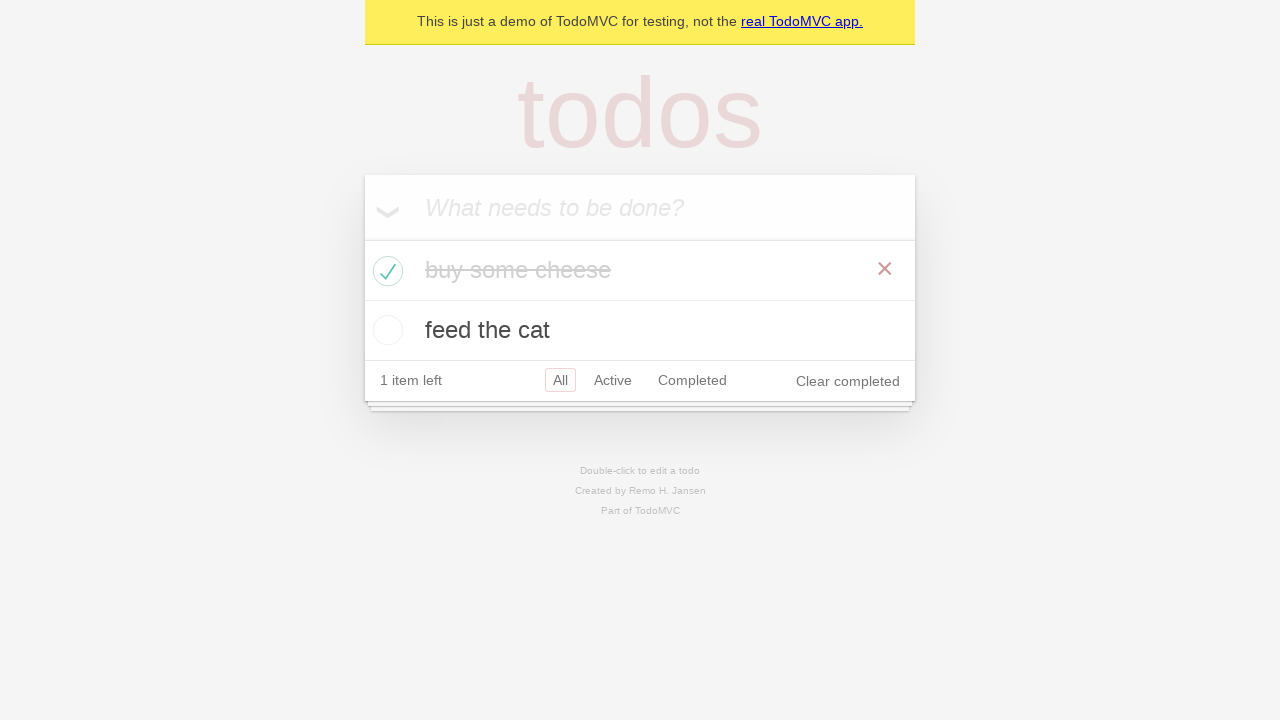

Checked the second todo item at (385, 330) on internal:testid=[data-testid="todo-item"s] >> nth=1 >> internal:role=checkbox
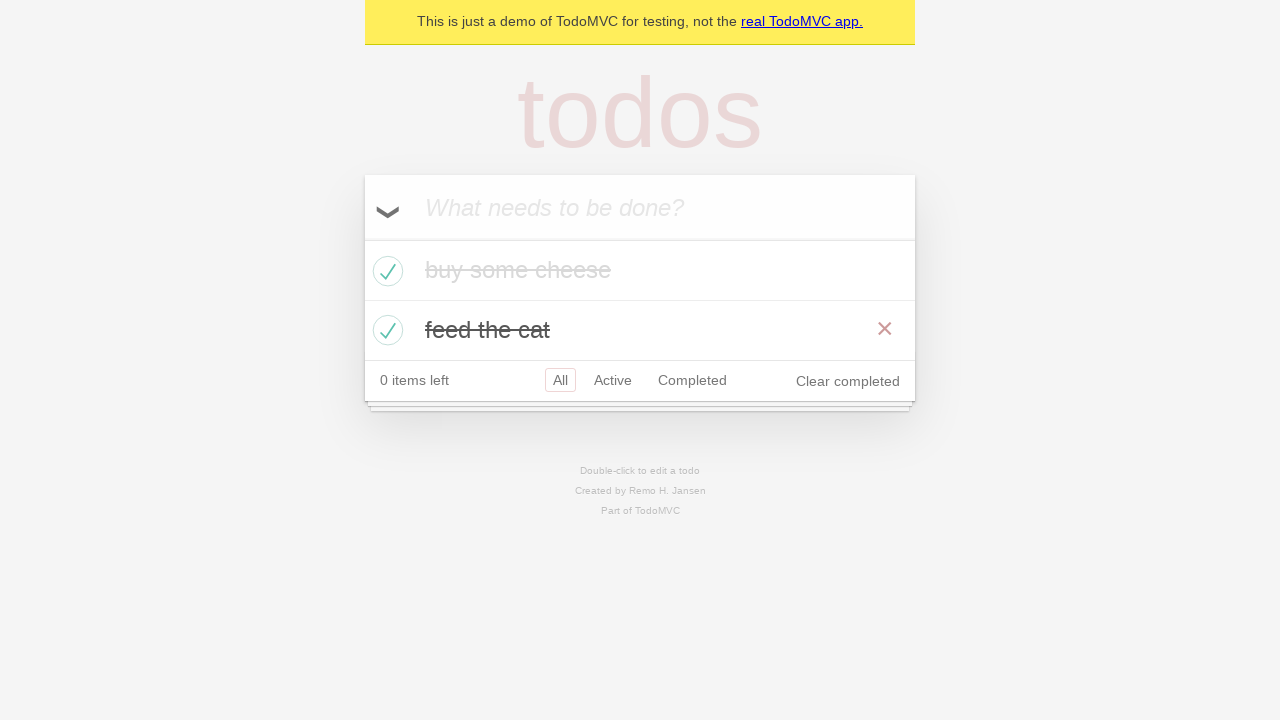

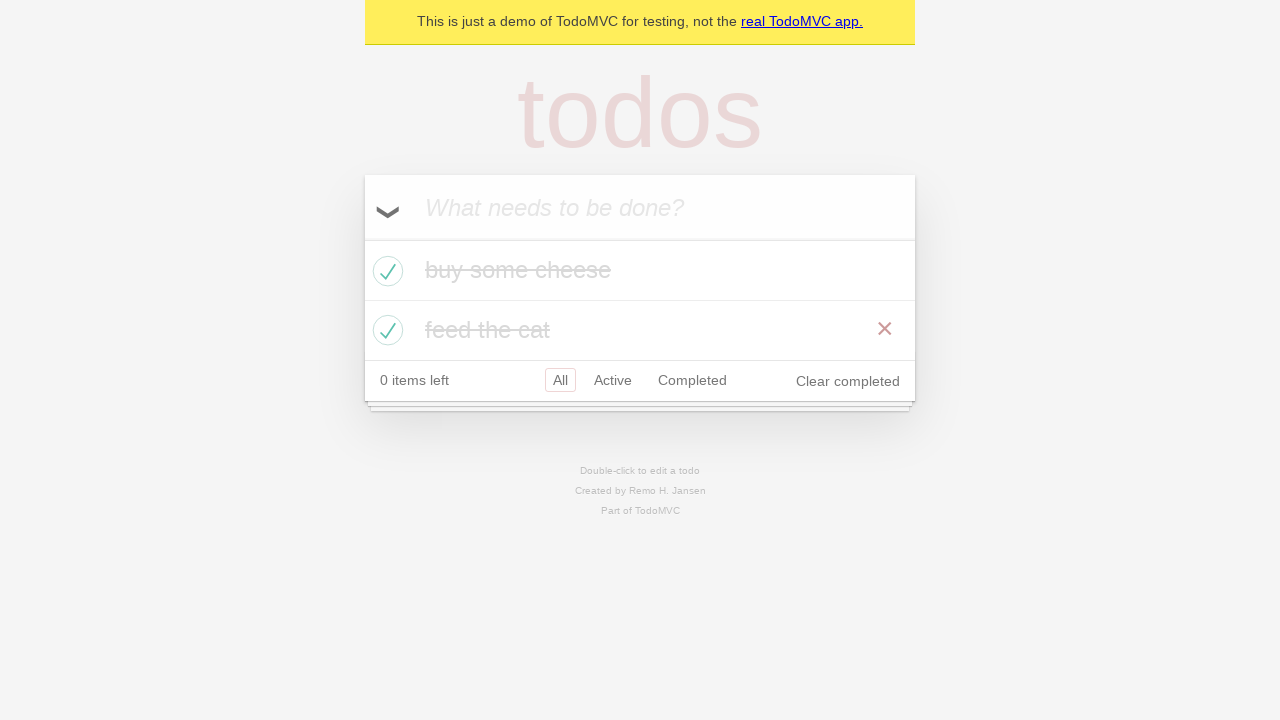